Tests dropdown functionality by finding a dropdown element, checking its initial selected value, and then selecting a different option ("Two") from the dropdown.

Starting URL: https://formstone.it/components/dropdown/demo/

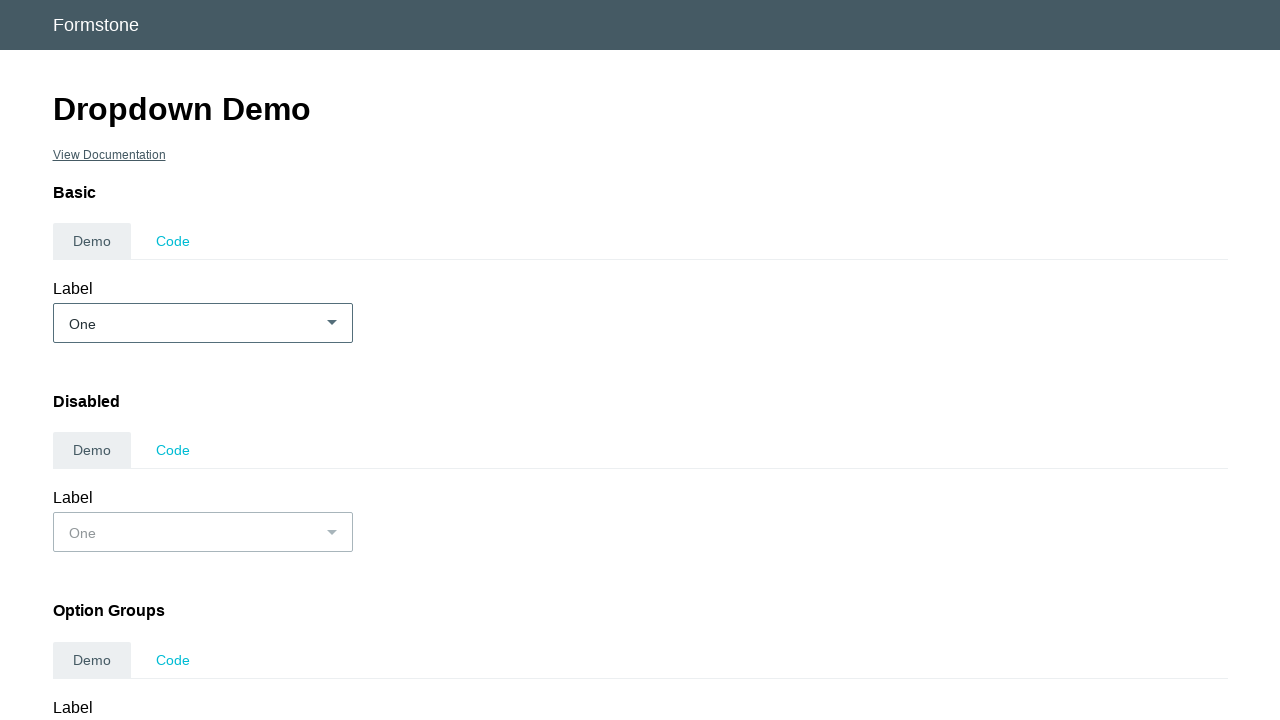

Waited for dropdown element to be available
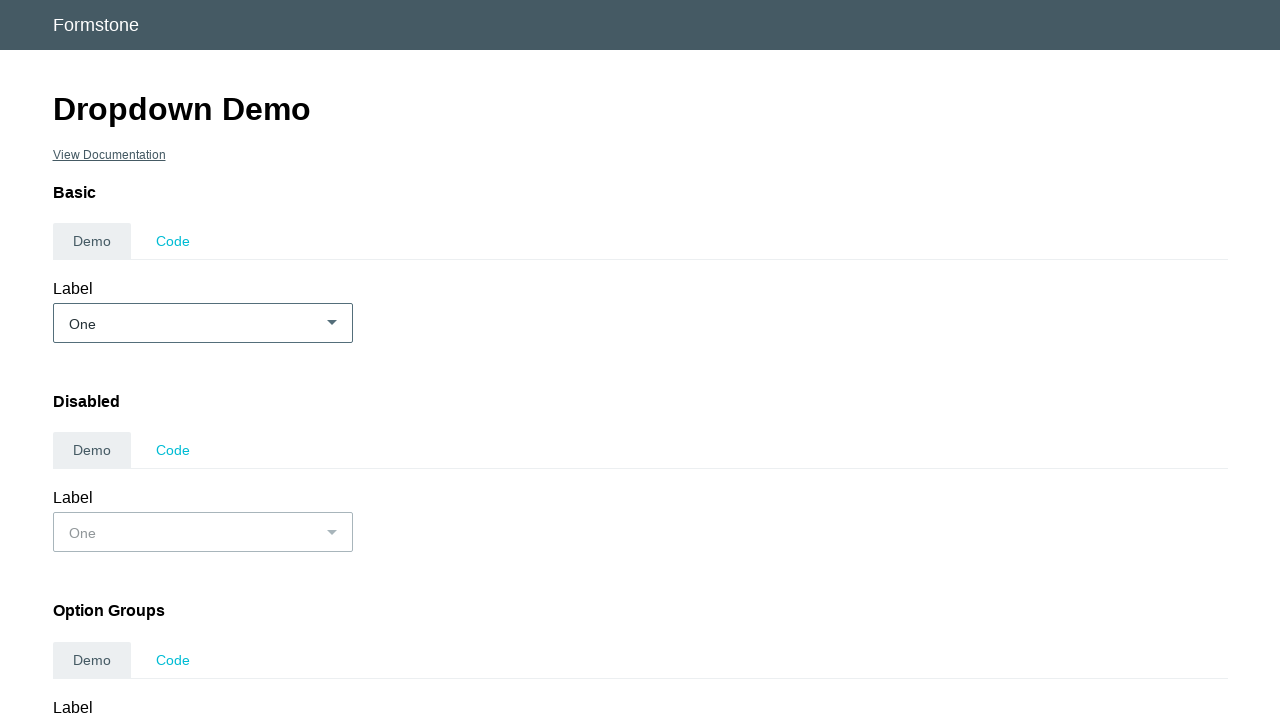

Located dropdown element with selector #demo_basic
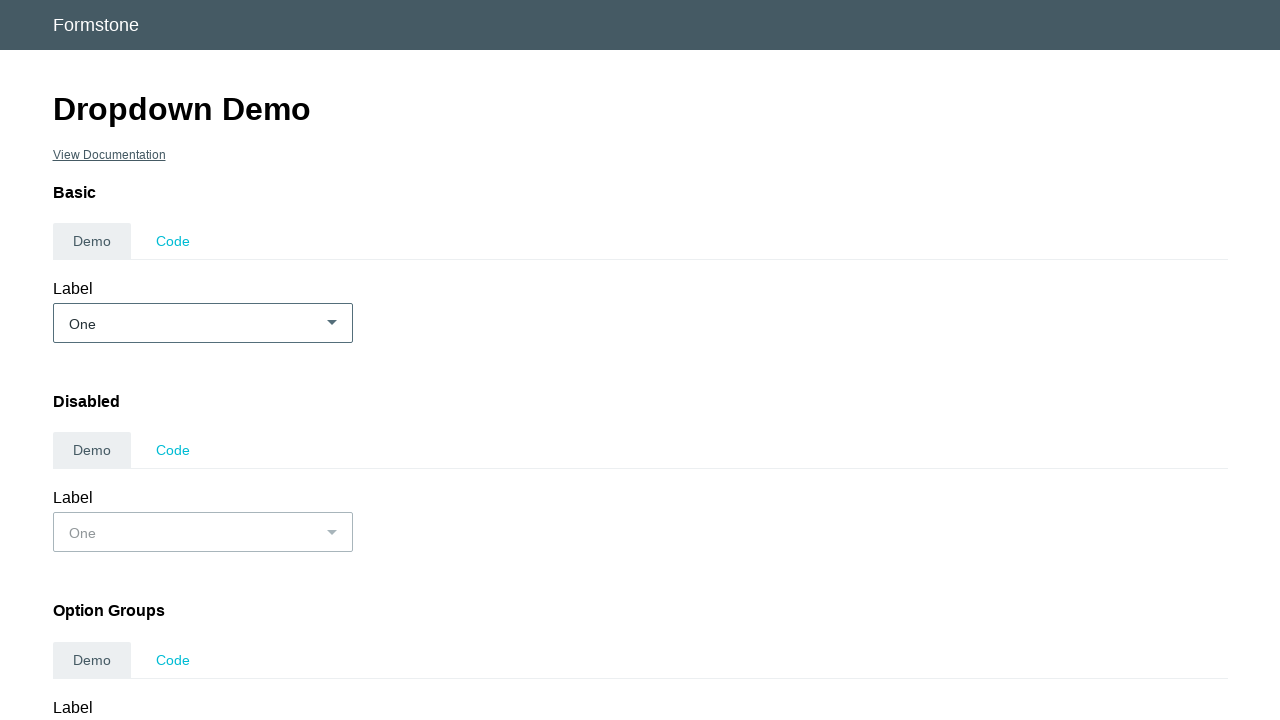

Selected 'Two' option from the dropdown on #demo_basic
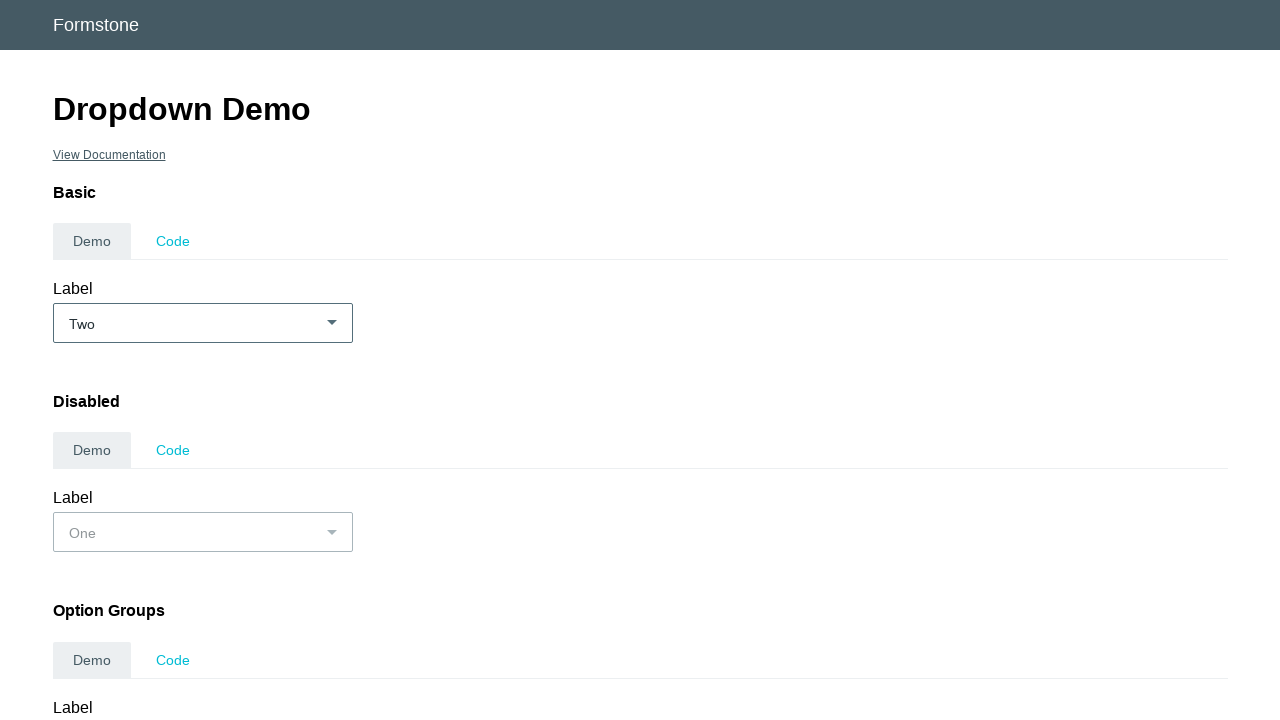

Verified that dropdown has a selected value
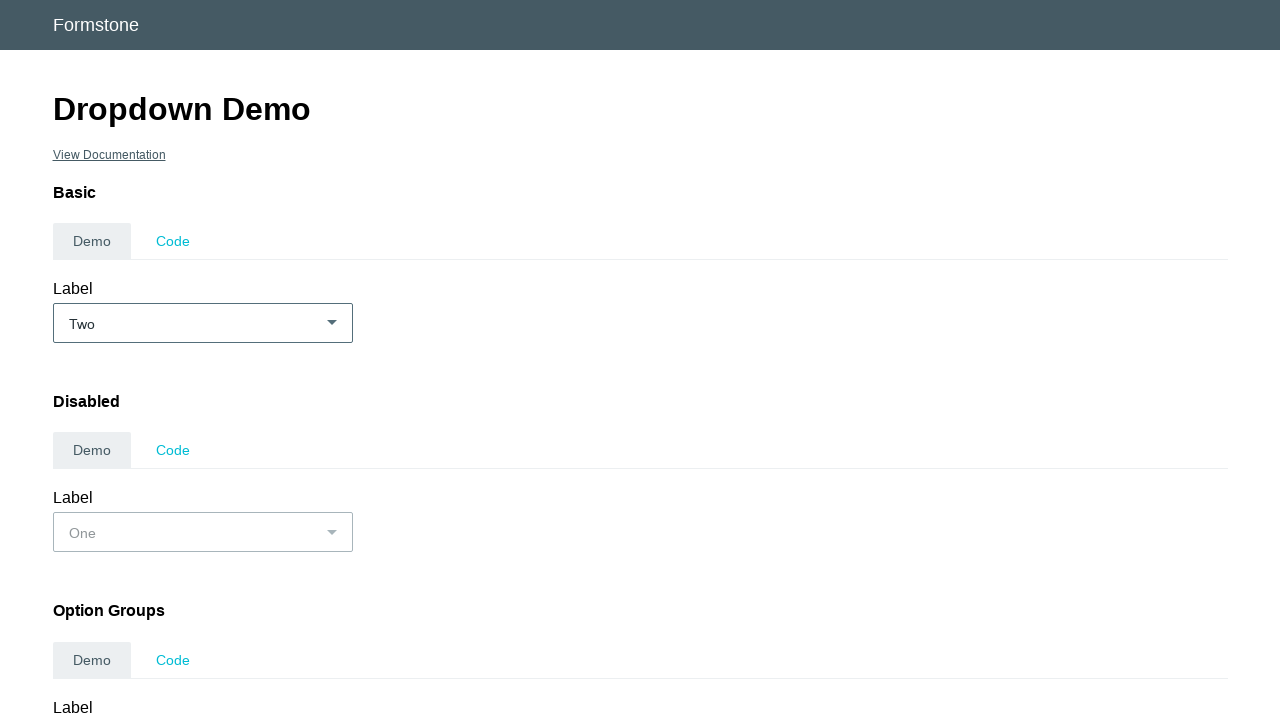

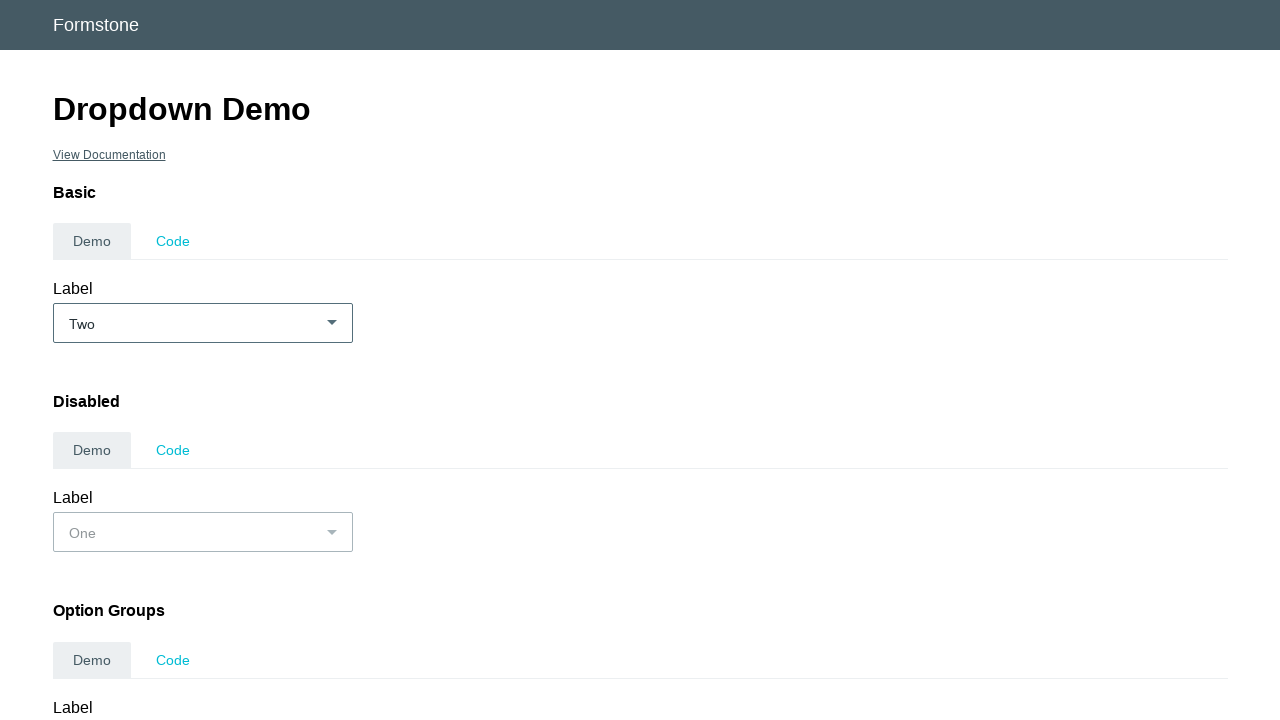